Tests the Text Box form by filling in user details (name, email, addresses) and submitting the form

Starting URL: https://demoqa.com/automation-practice-form

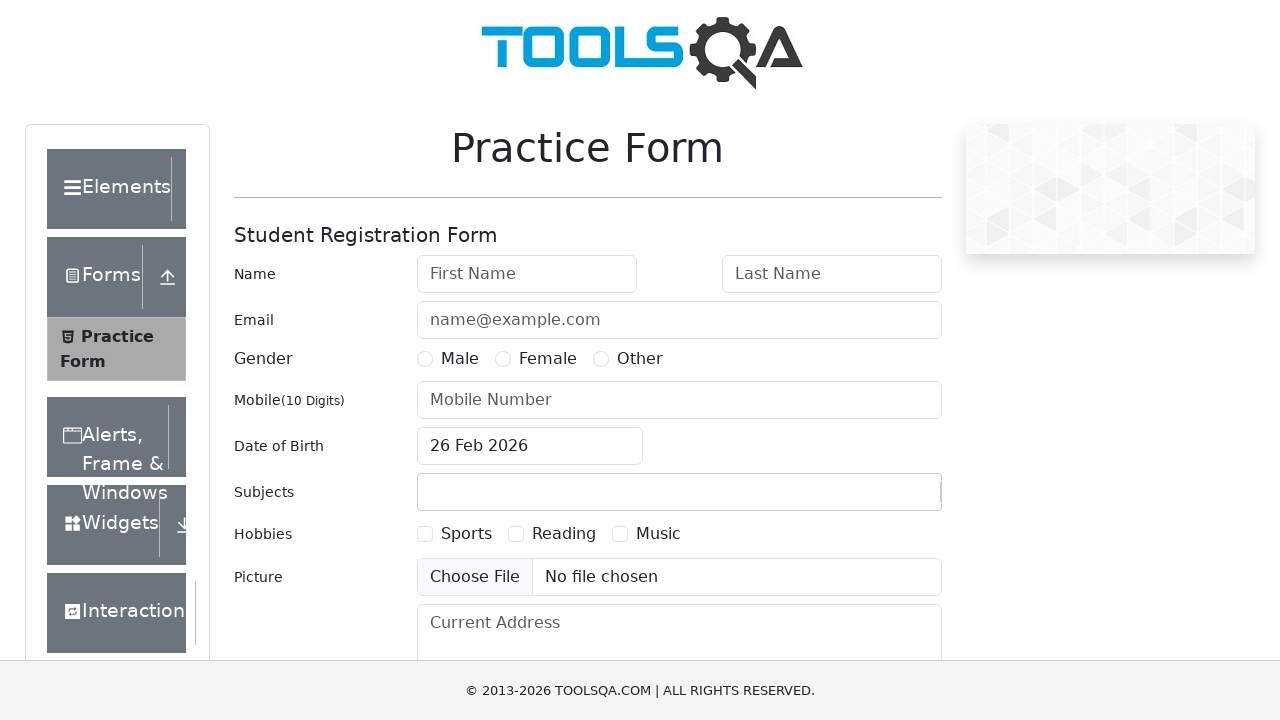

Clicked on Elements menu at (109, 189) on xpath=//div[@class="header-text"]
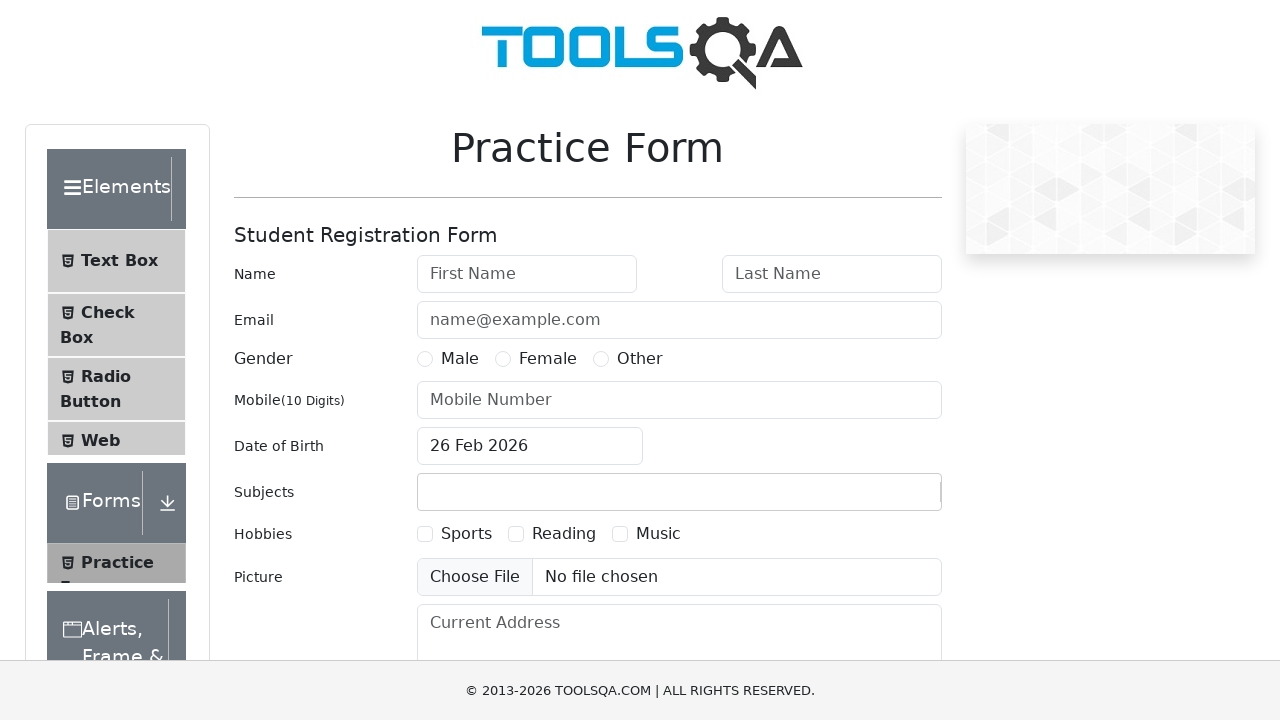

Clicked on Text Box button at (119, 261) on xpath=//span[contains(text(),'Text Box')]
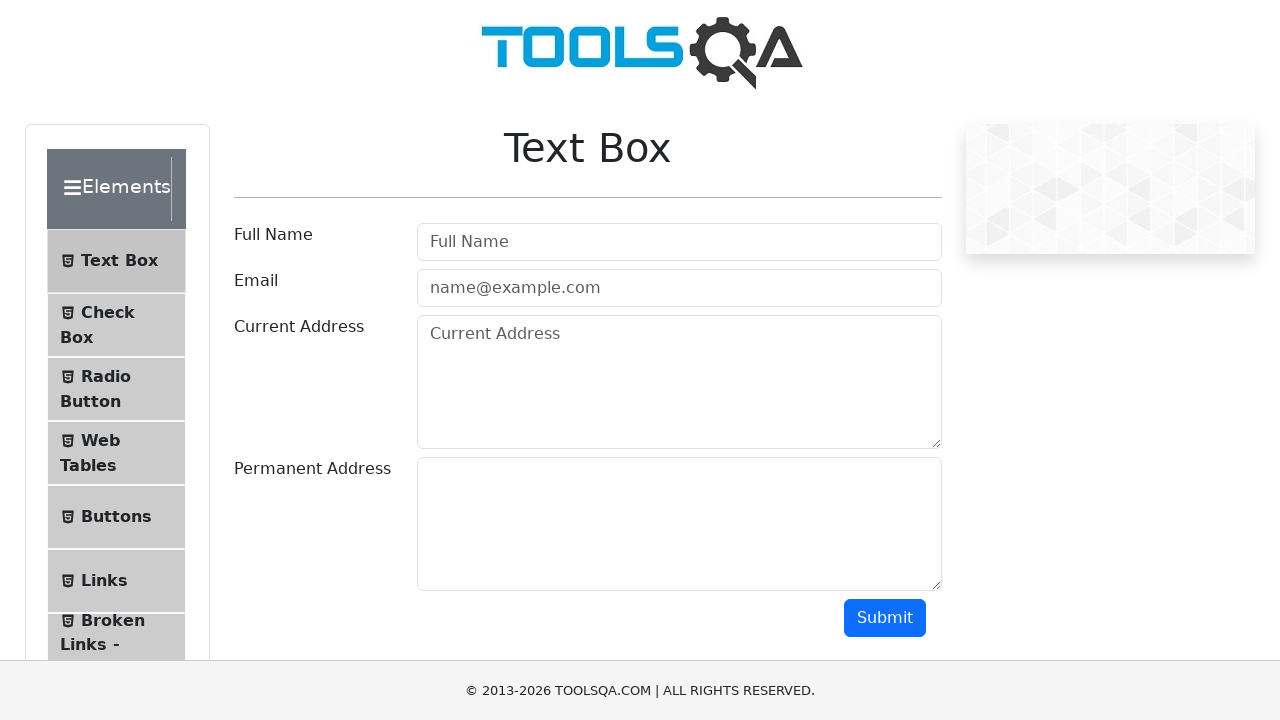

Filled in userName field with 'Milton' on #userName
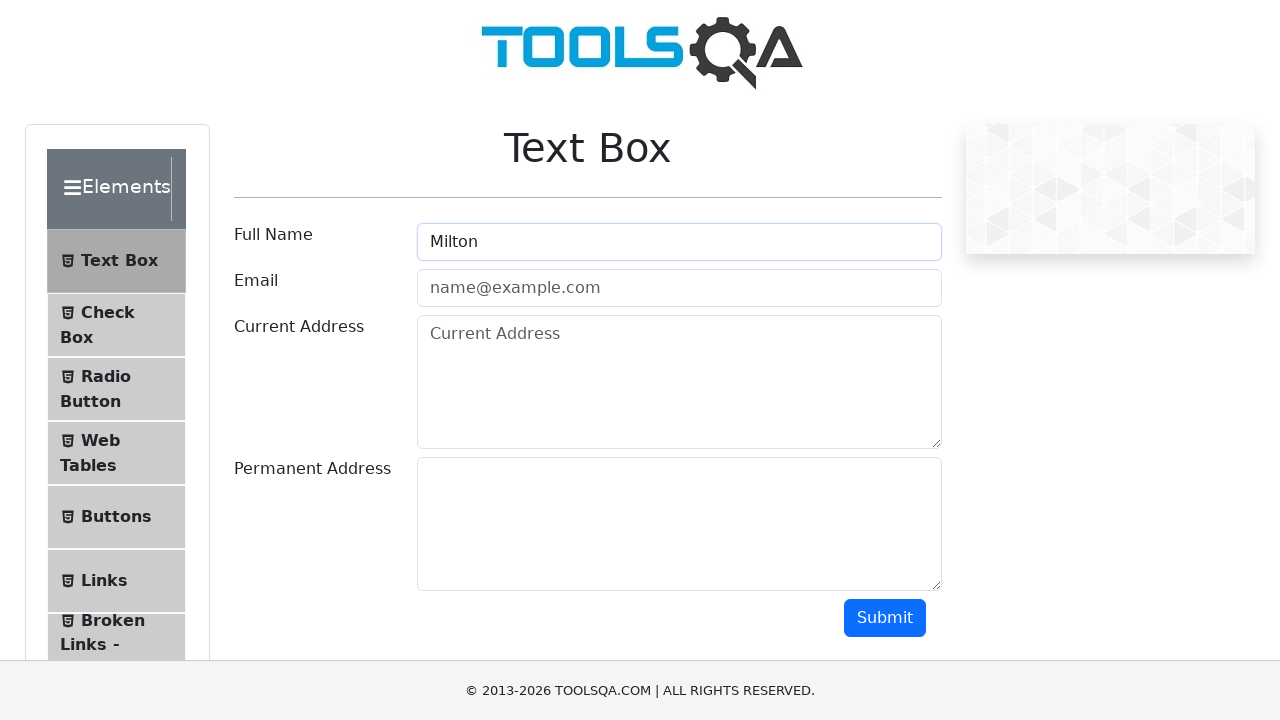

Filled in userEmail field with 'mespinozas@canvia.com' on #userEmail
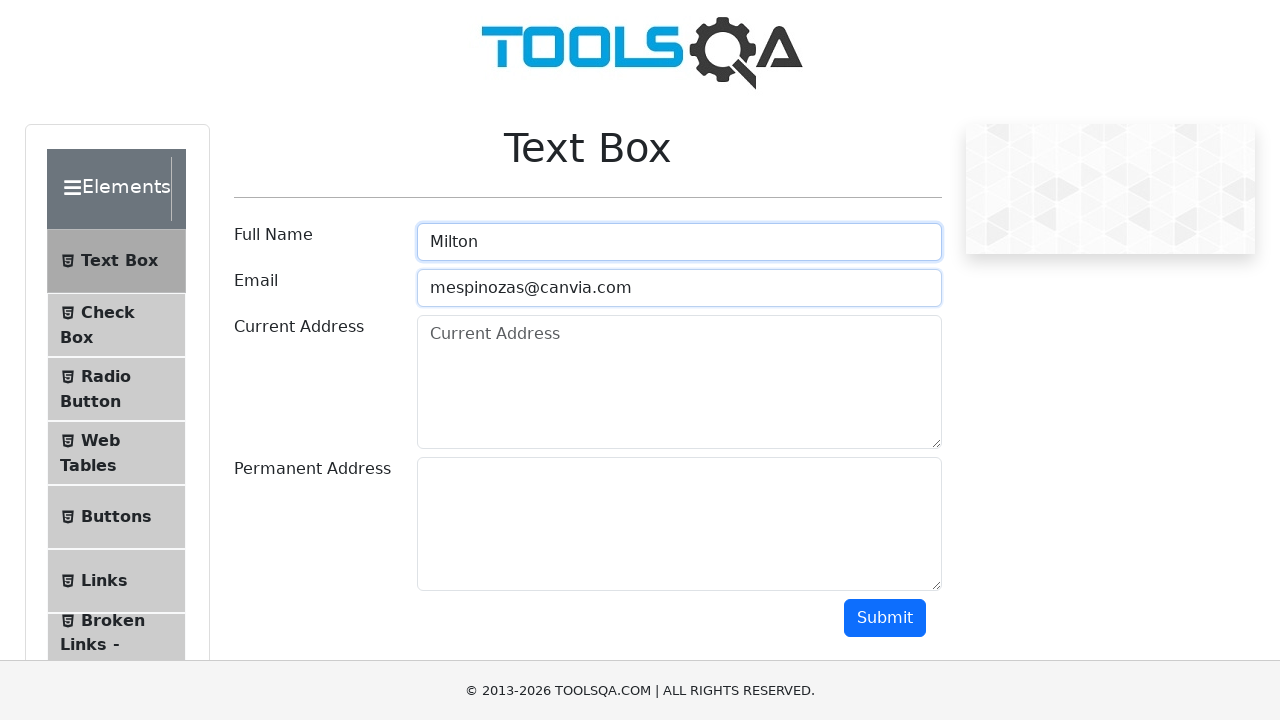

Filled in currentAddress field with 'San Jeronimo - Cusco' on #currentAddress
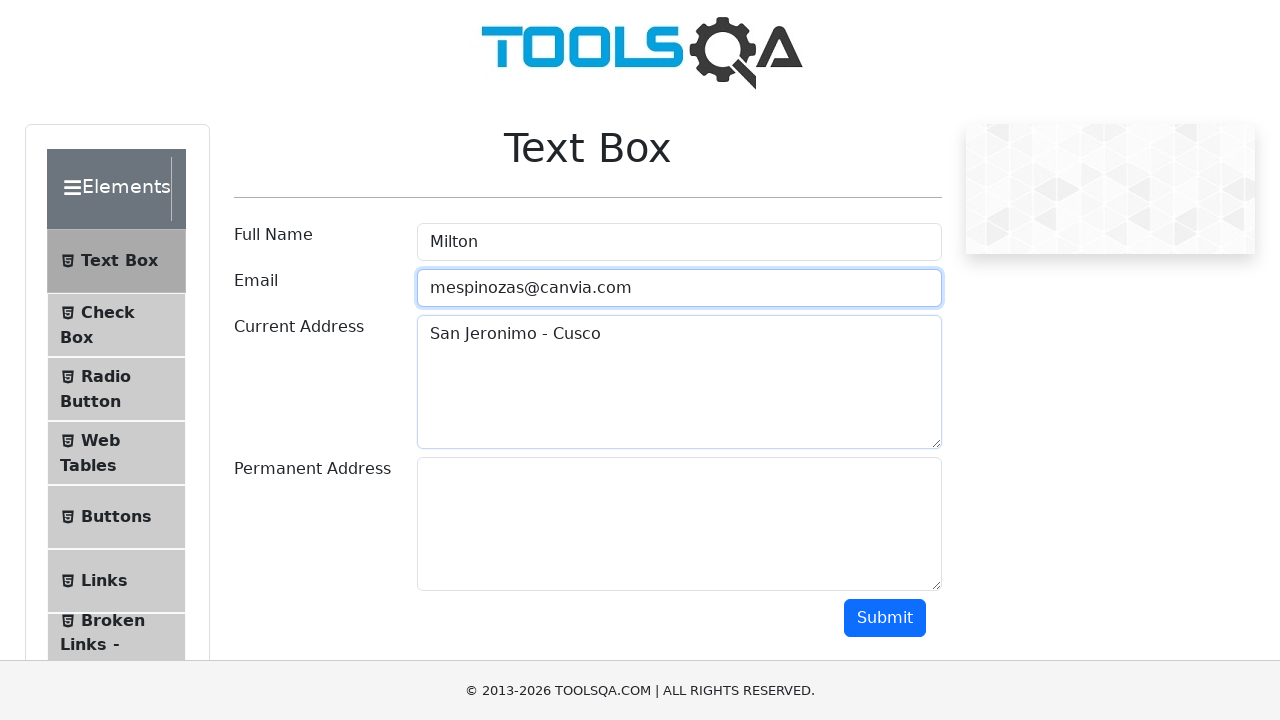

Filled in permanentAddress field with 'Santiago de Surco - Lima' on #permanentAddress
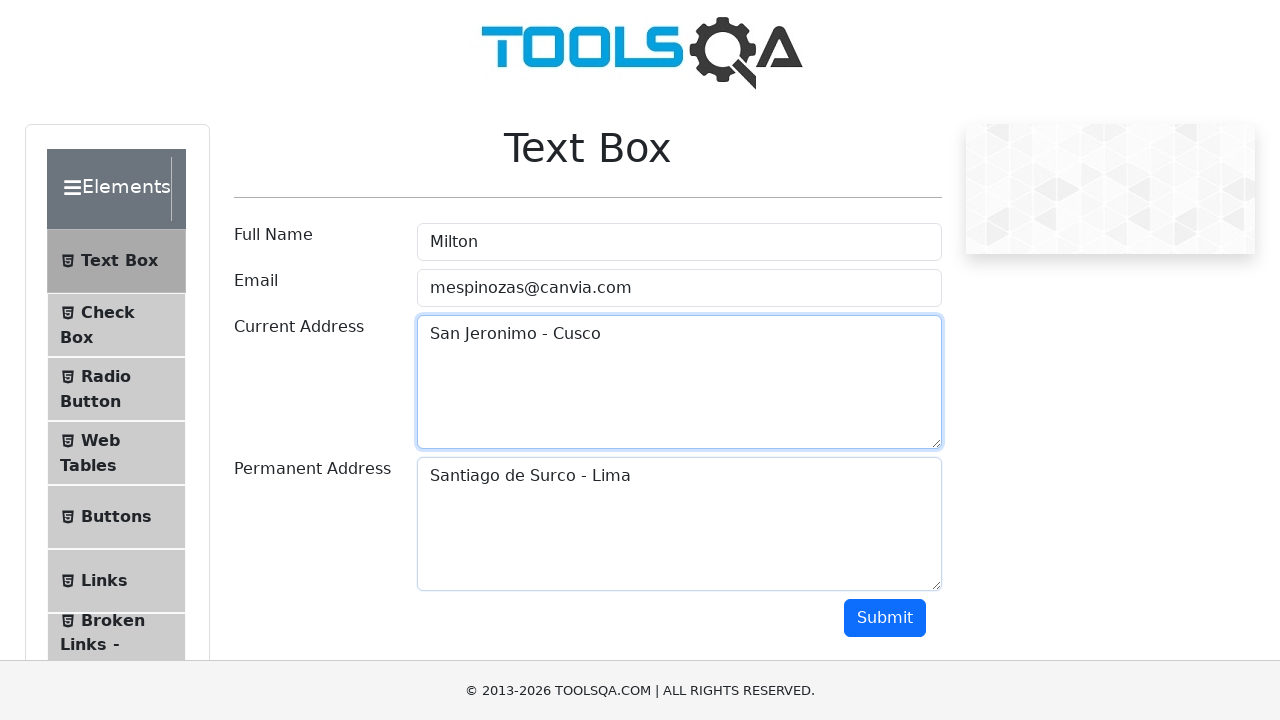

Clicked submit button to submit the Text Box form at (885, 618) on #submit
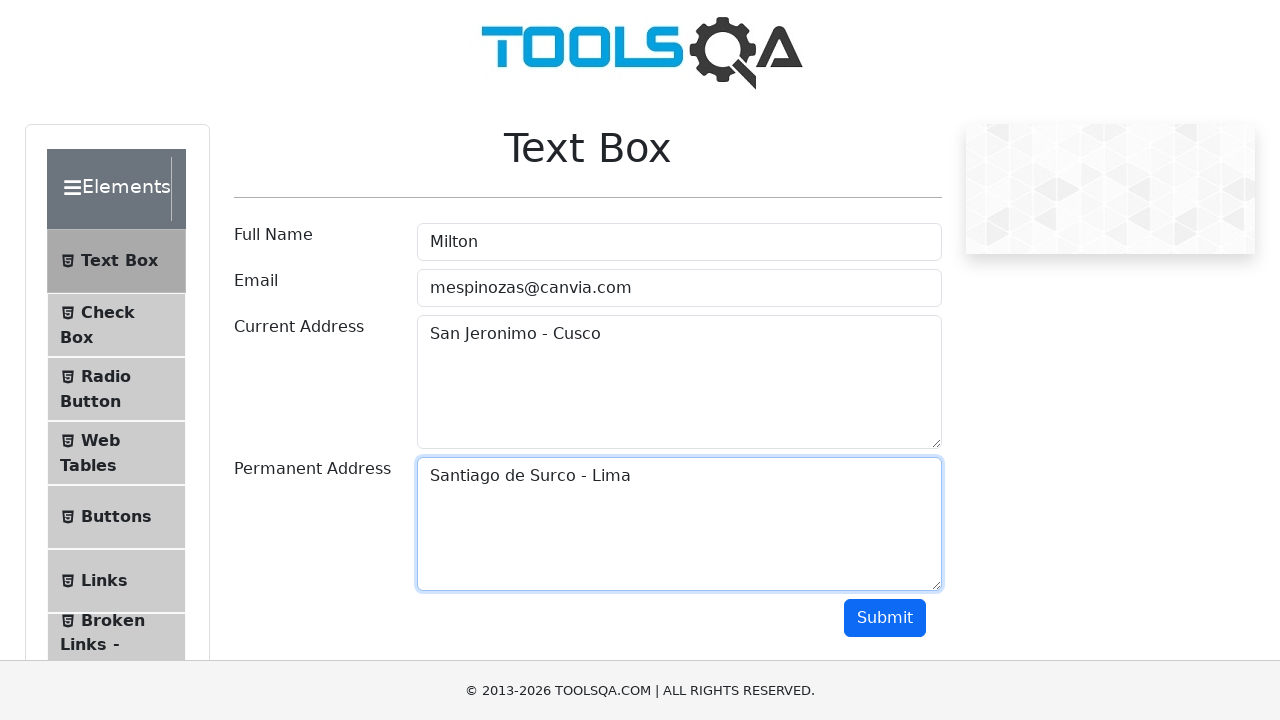

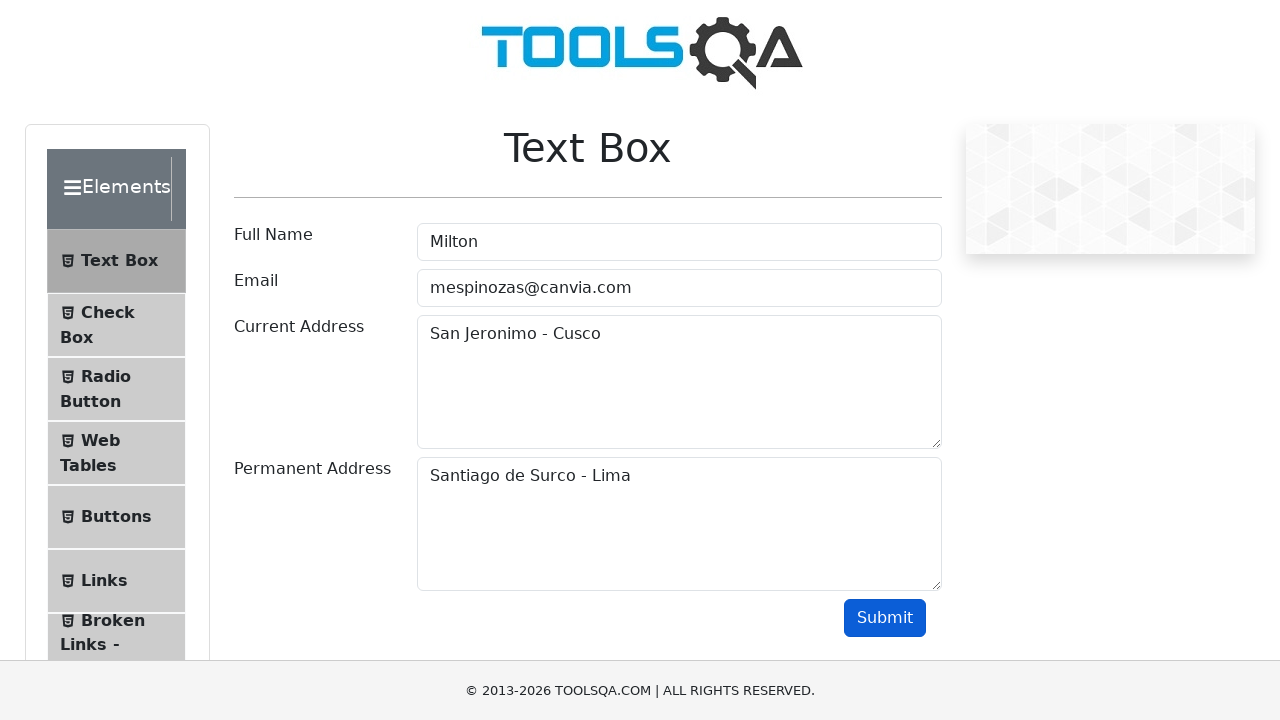